Tests browser navigation methods by navigating to a second page, going back, going forward, and refreshing the page on the Selenium website.

Starting URL: https://www.selenium.dev/

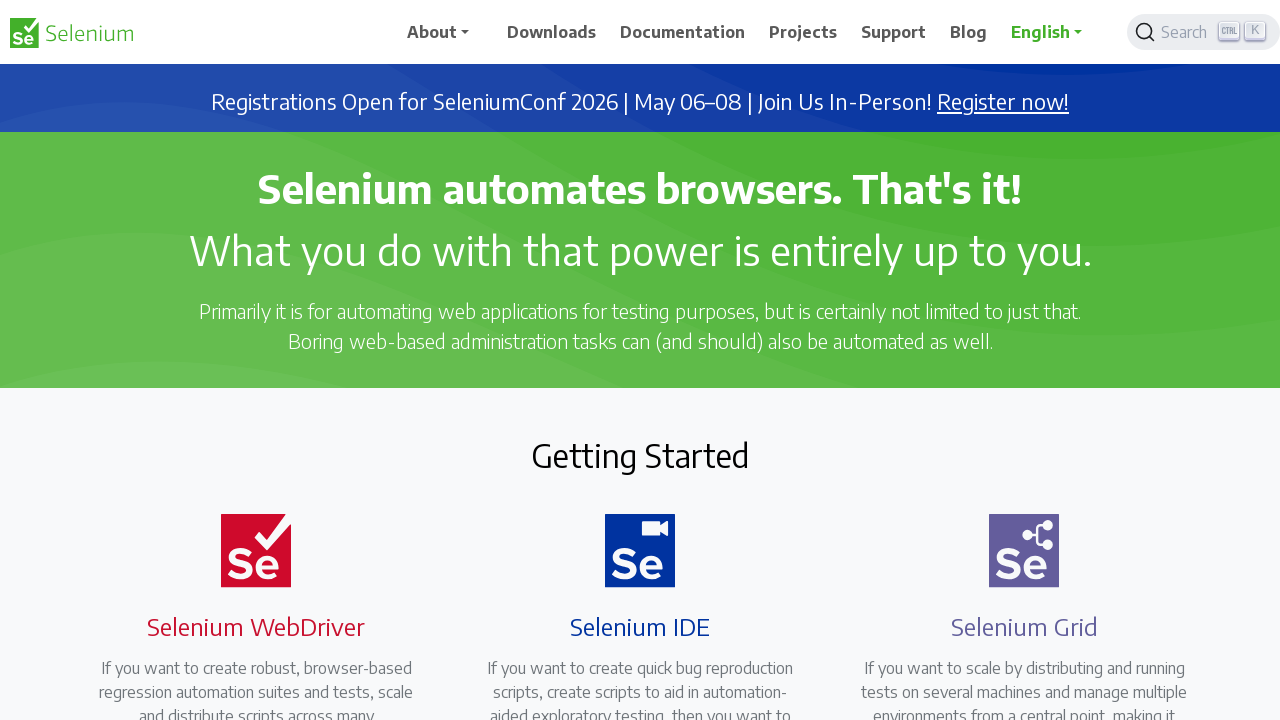

Navigated to Selenium downloads page
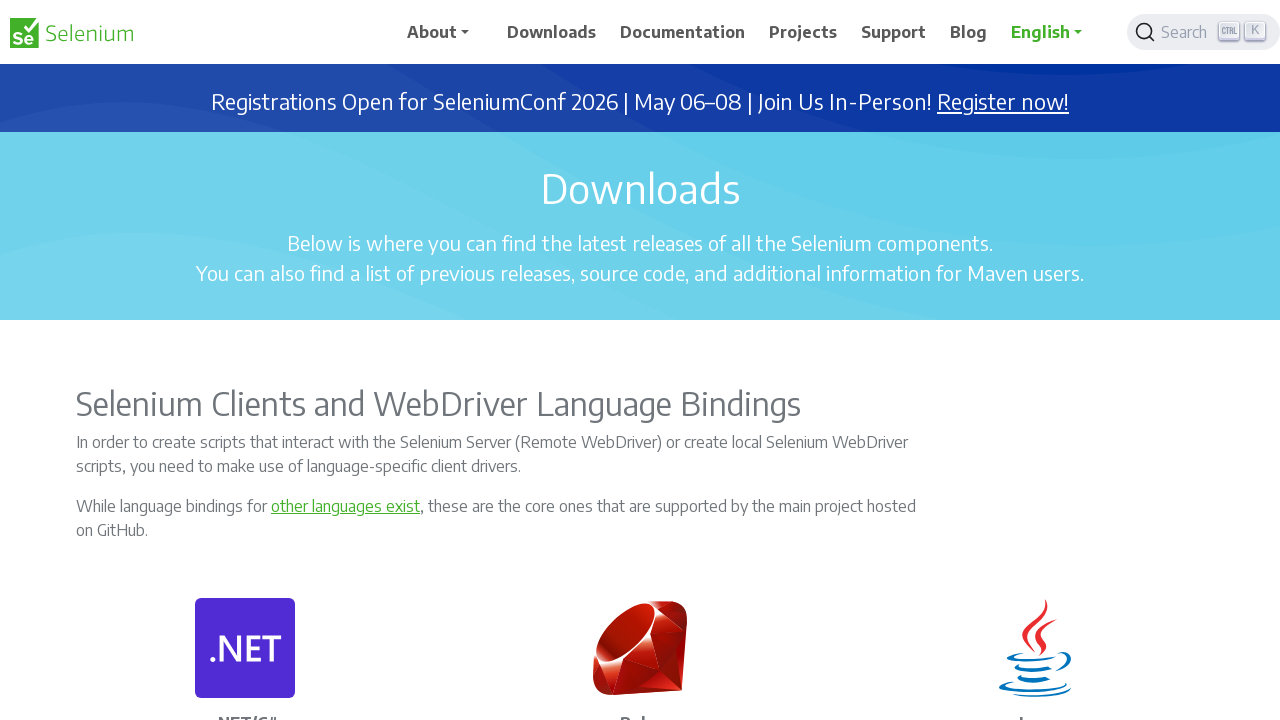

Navigated back to previous page (Selenium home)
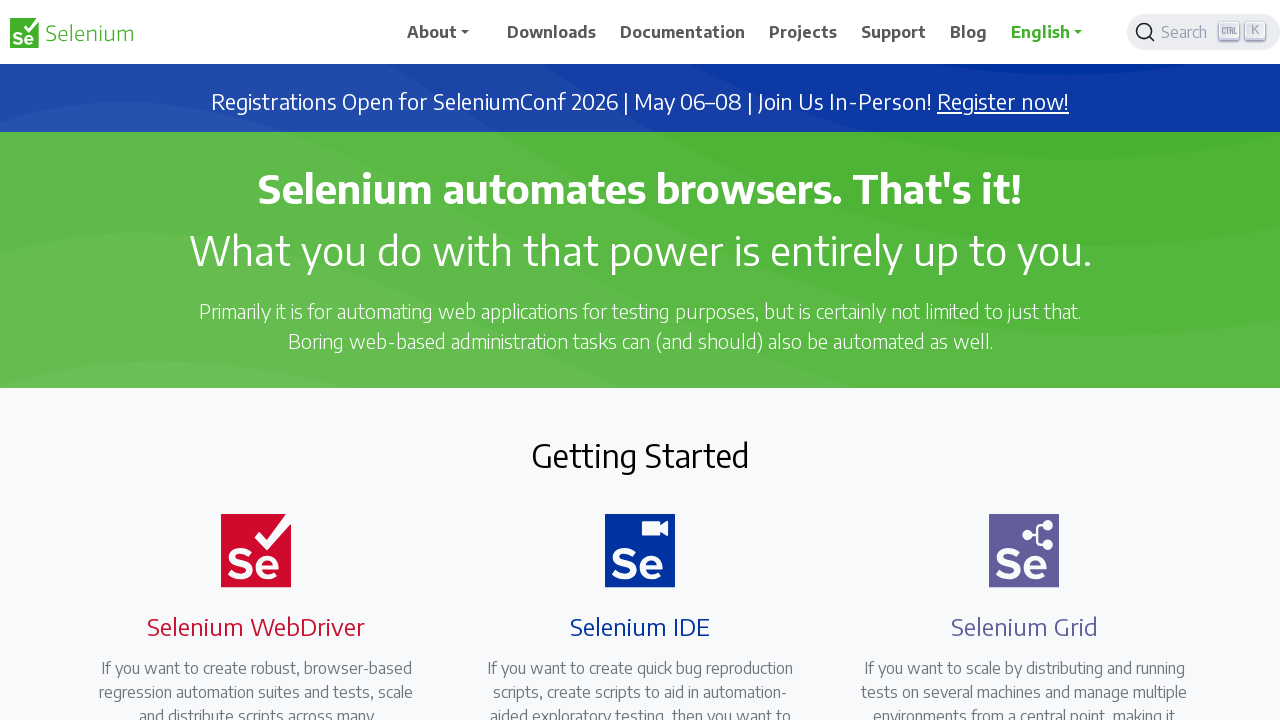

Navigated forward to downloads page
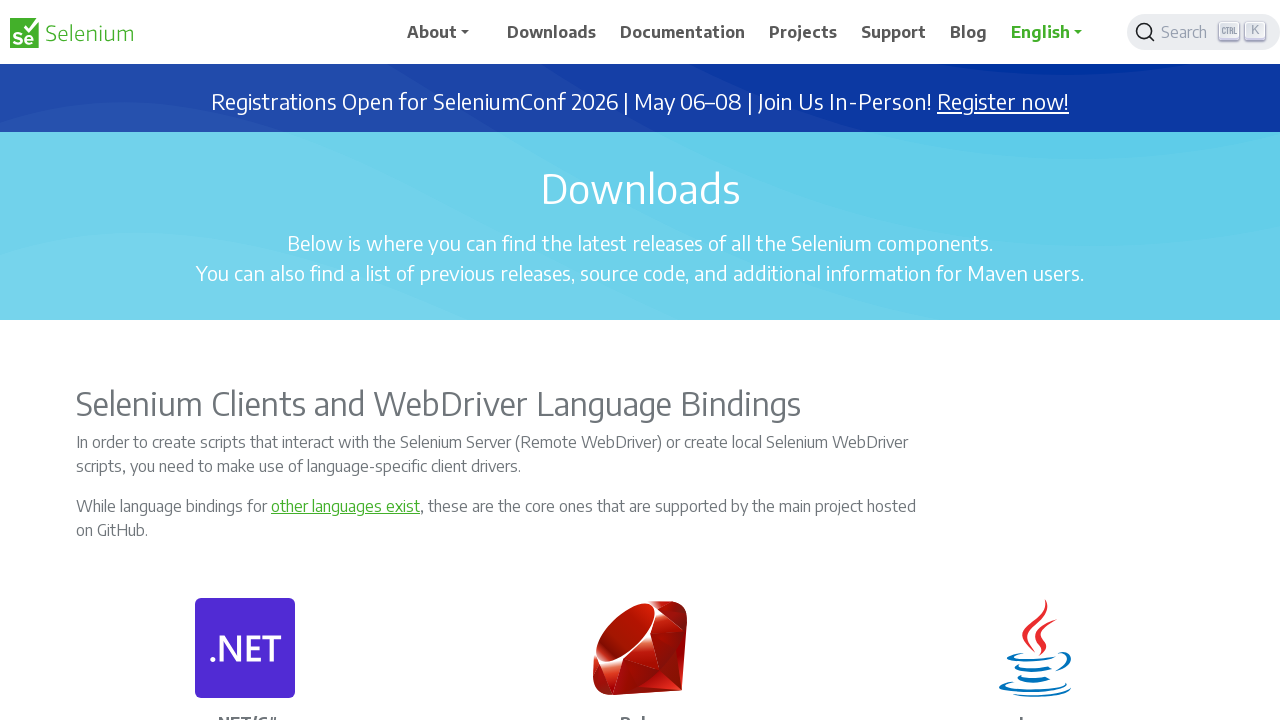

Refreshed the current downloads page
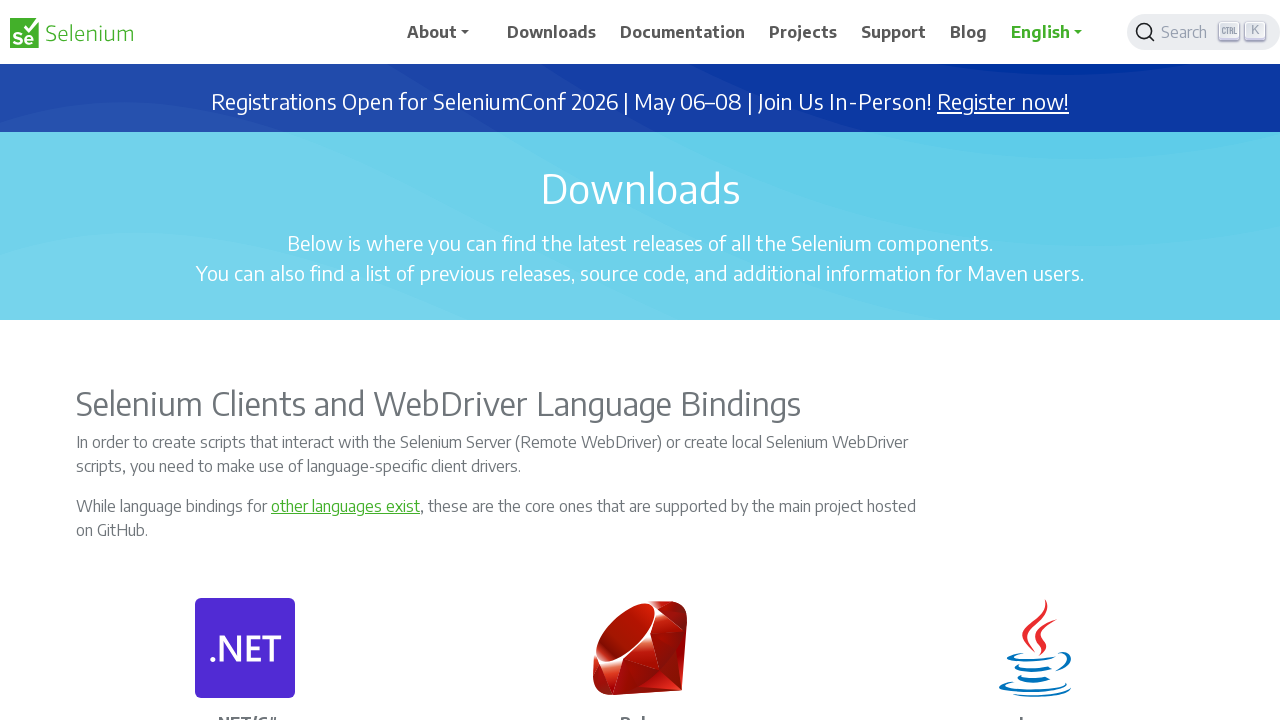

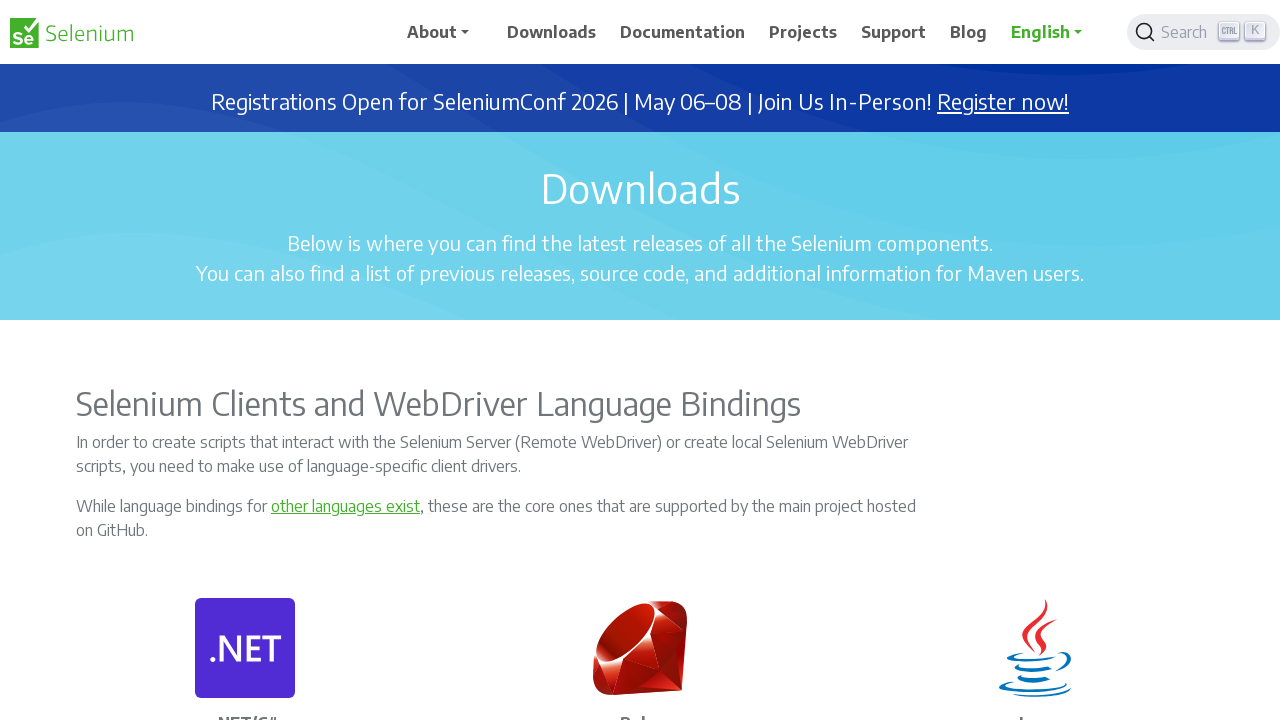